Navigates to the Snapchat Kit website

Starting URL: https://kit.snapchat.com/

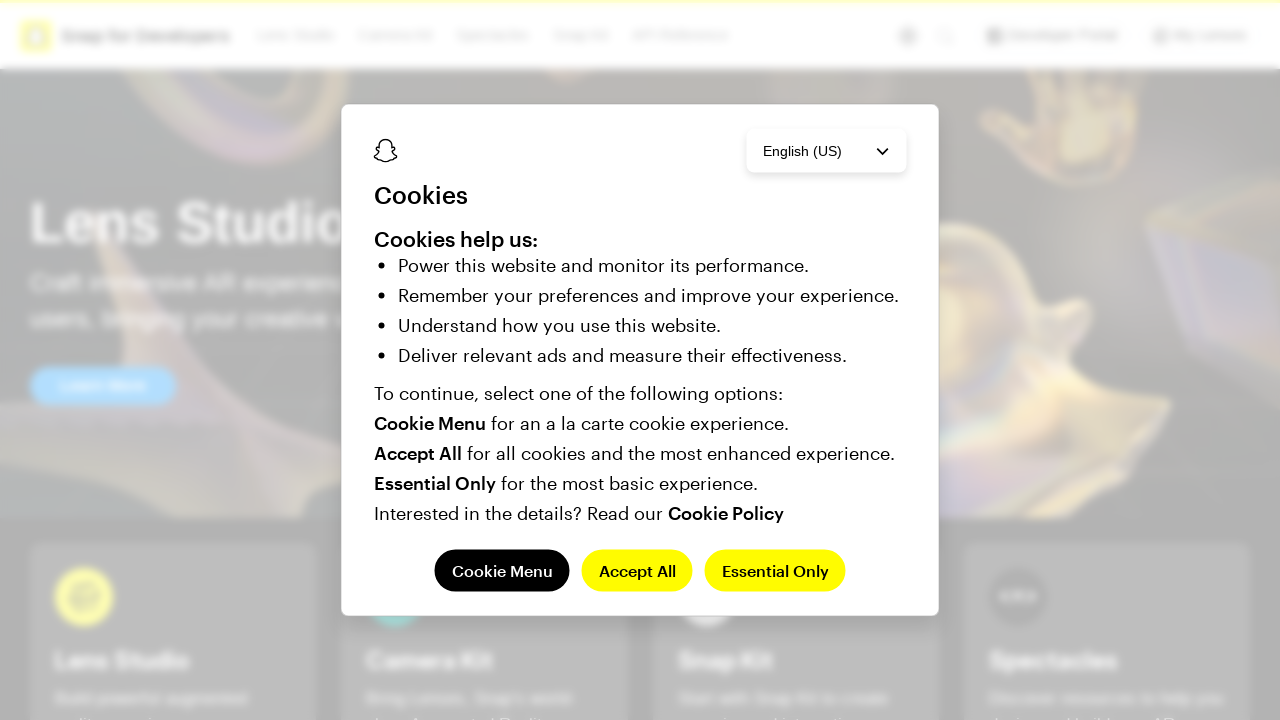

Waited for Snapchat Kit website to load completely (networkidle)
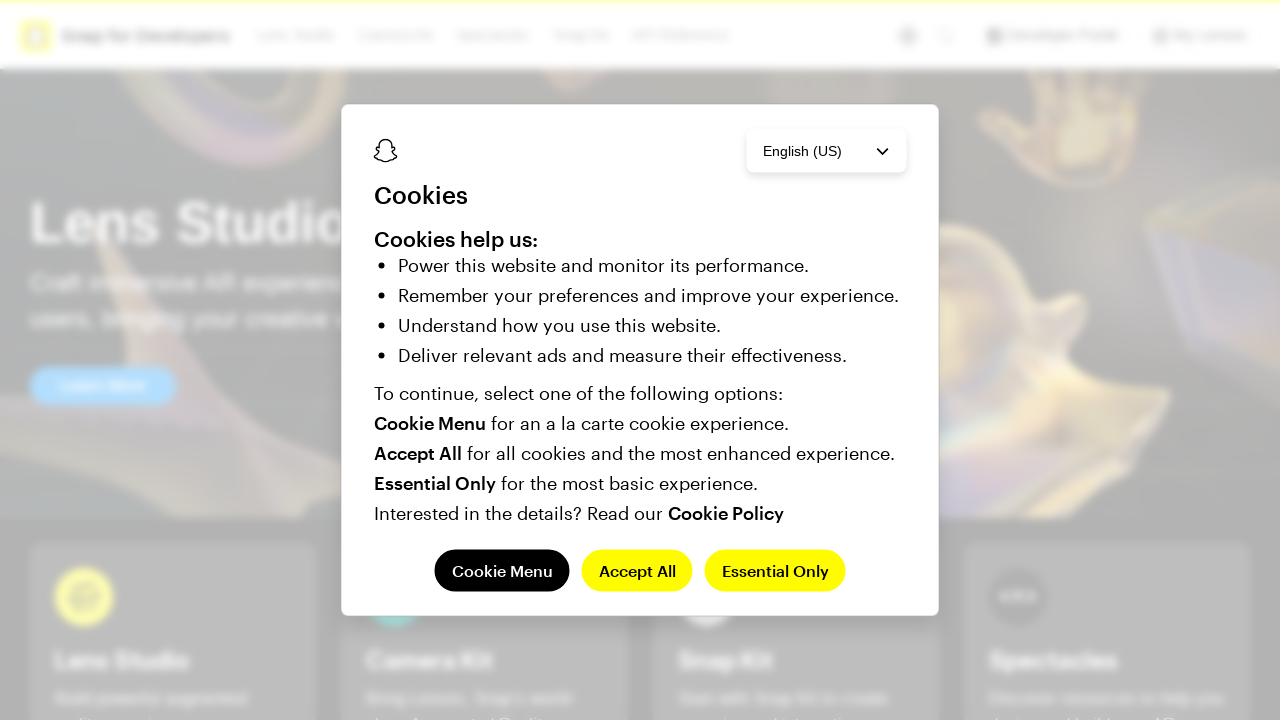

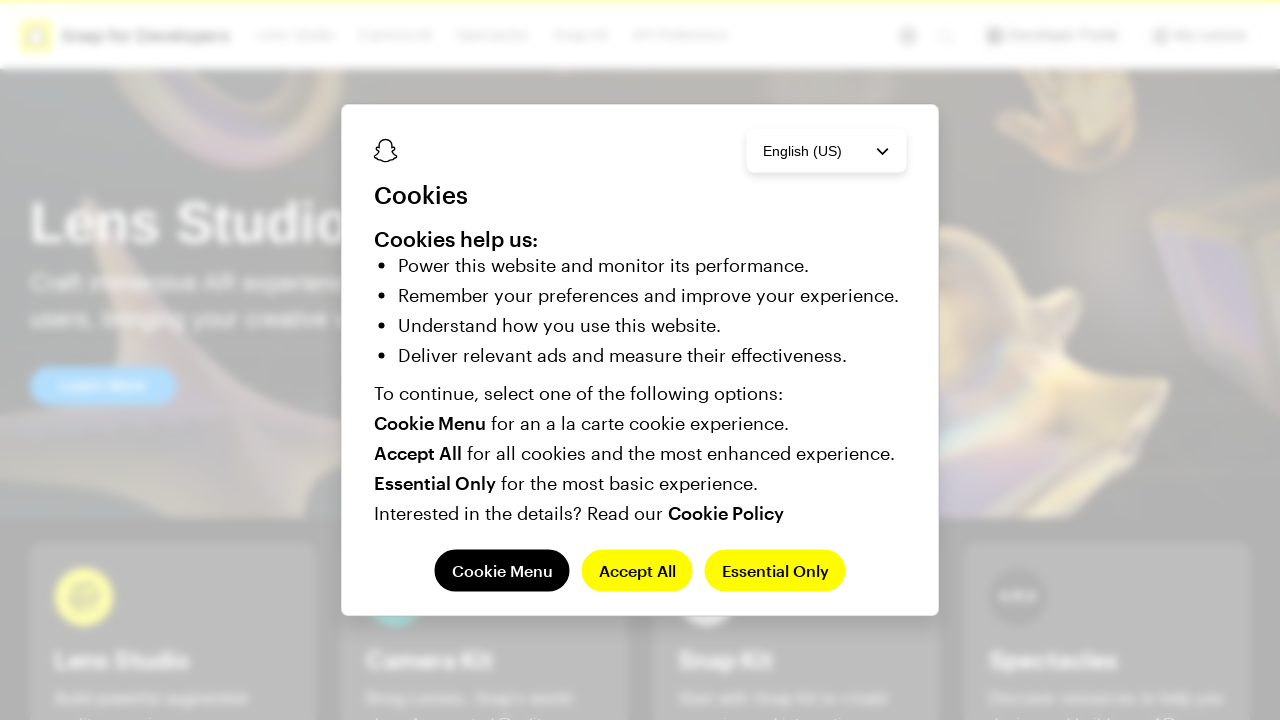